Tests a registration form by filling in first name, last name, email, phone, and address fields, then submitting and verifying the success message.

Starting URL: http://suninjuly.github.io/registration1.html

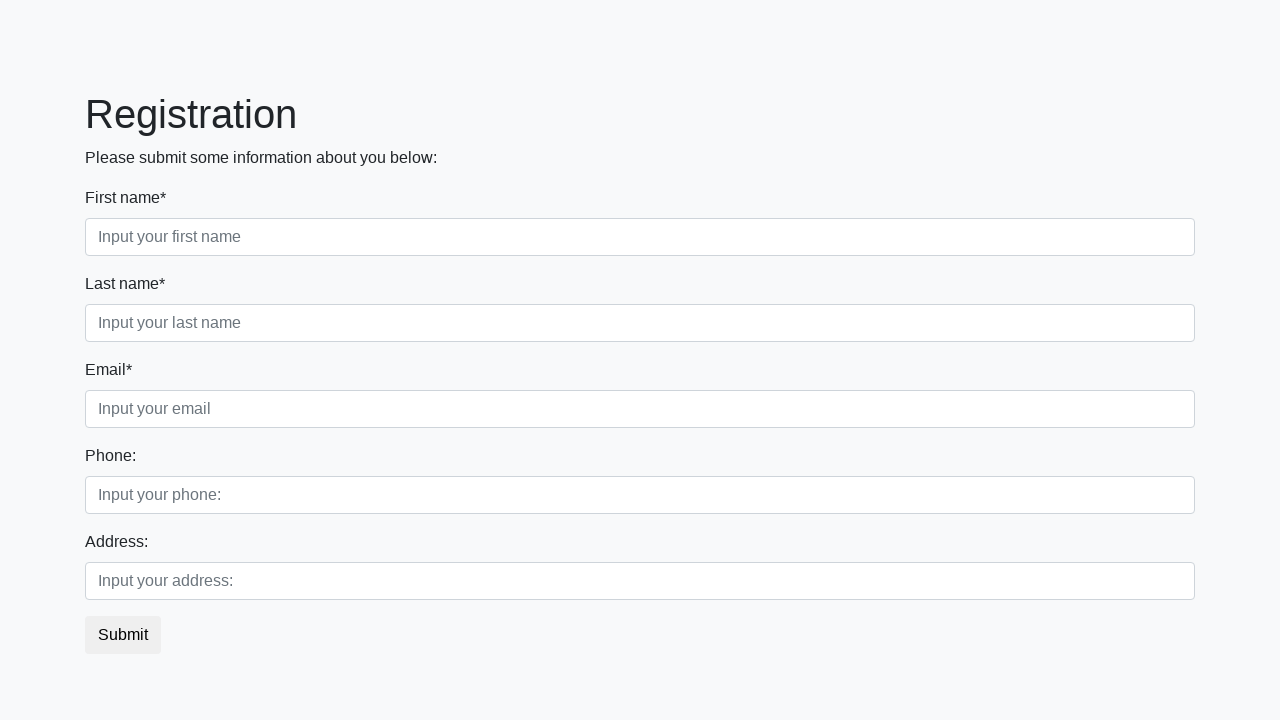

Filled first name field with 'Ivan' on input[placeholder='Input your first name']
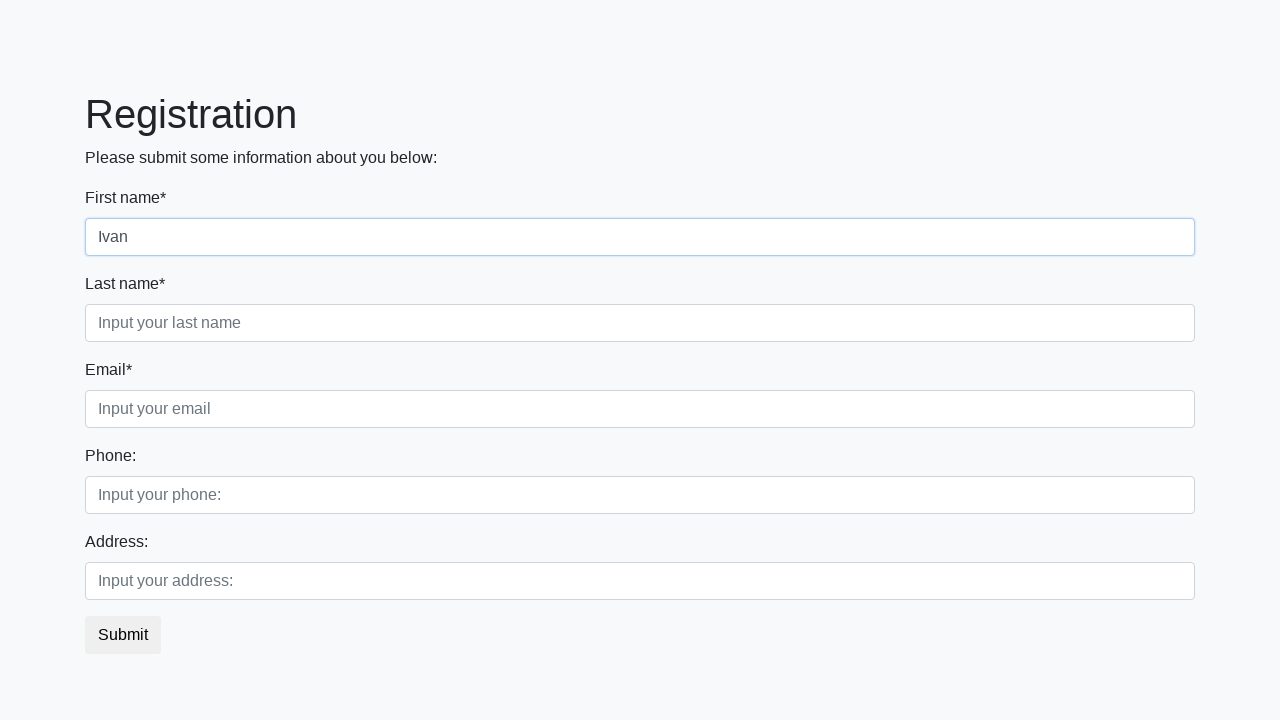

Filled last name field with 'Petrov' on input[placeholder='Input your last name']
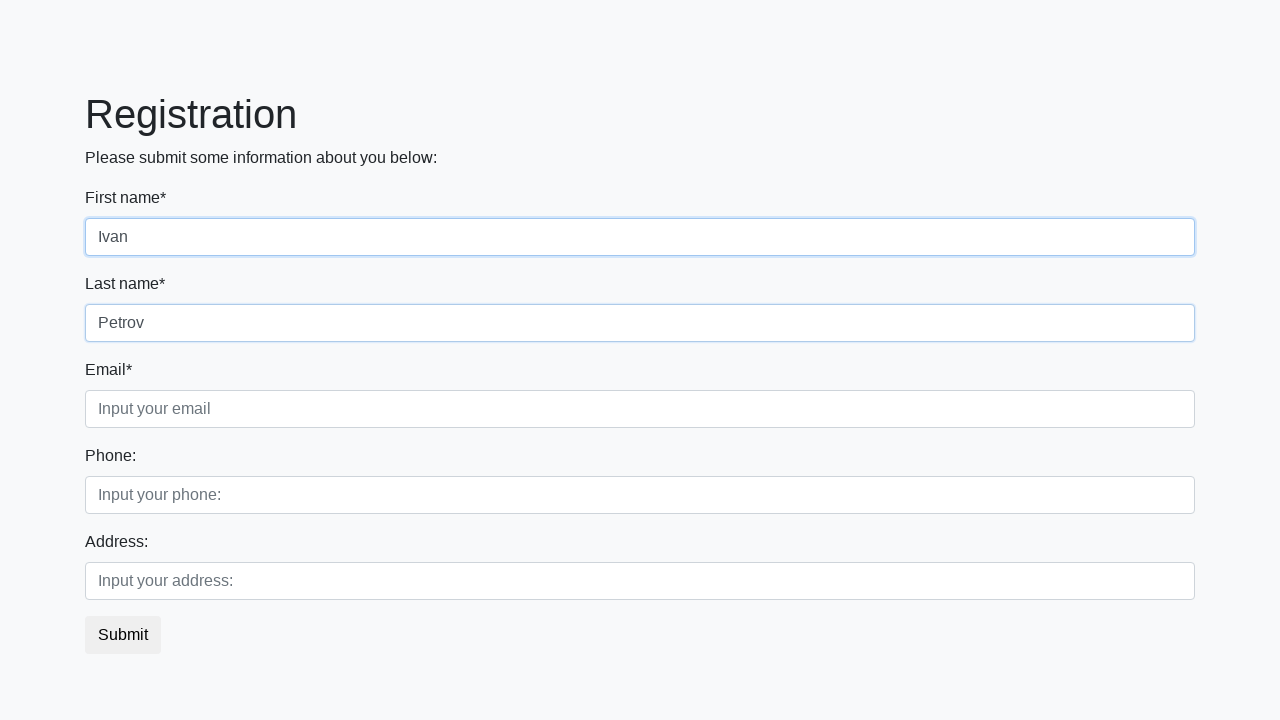

Filled email field with 'ivan@mail.ru' on input[placeholder='Input your email']
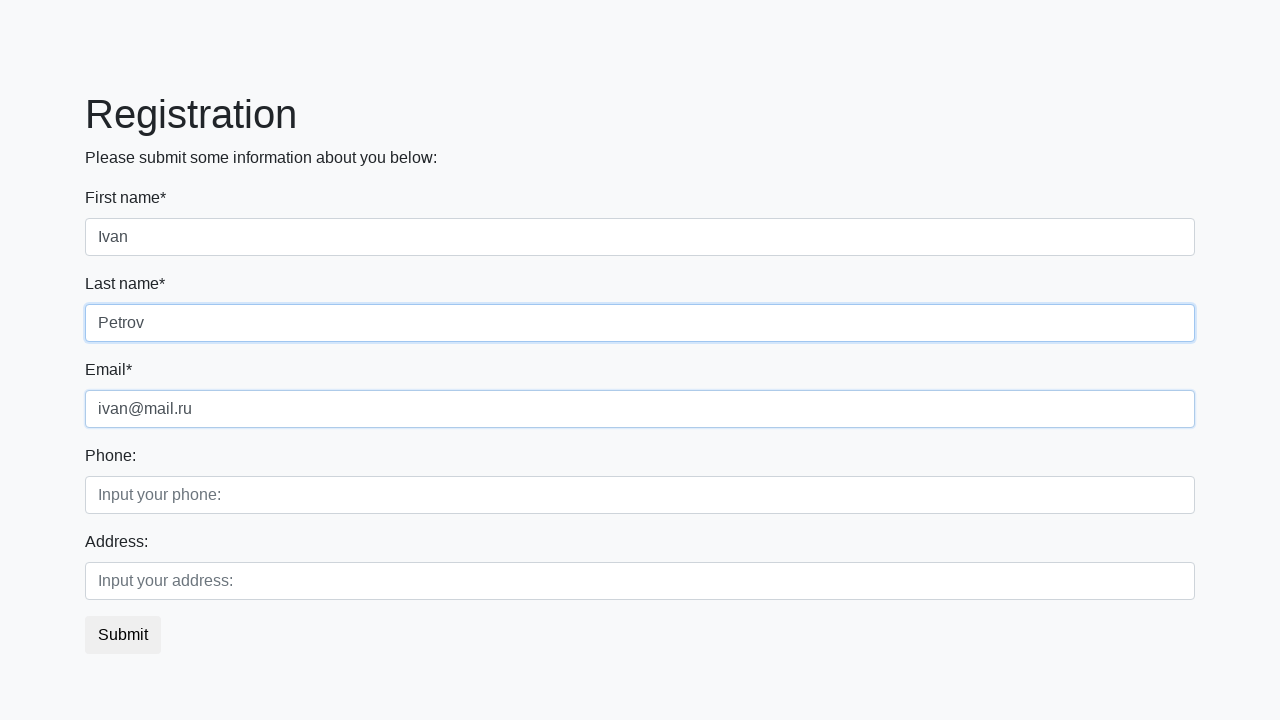

Filled phone field with '+79207333355' on input[placeholder='Input your phone:']
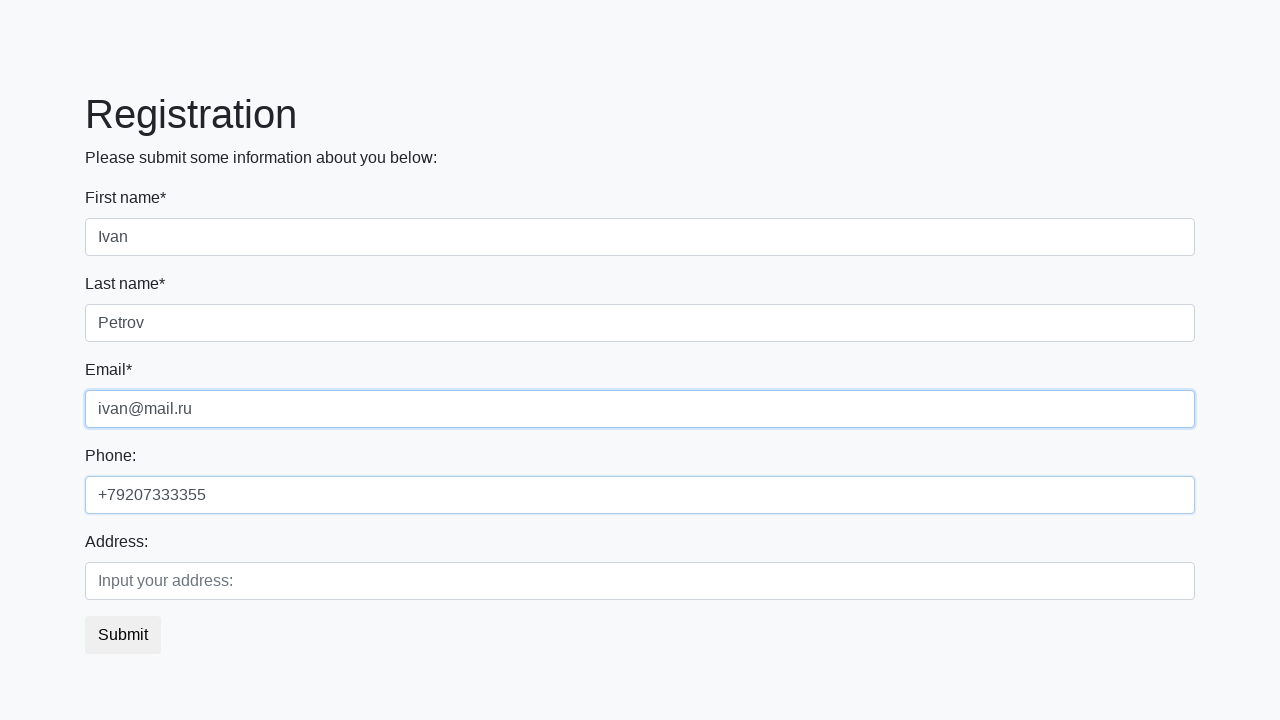

Filled address field with 'Russia, Kursk' on input[placeholder='Input your address:']
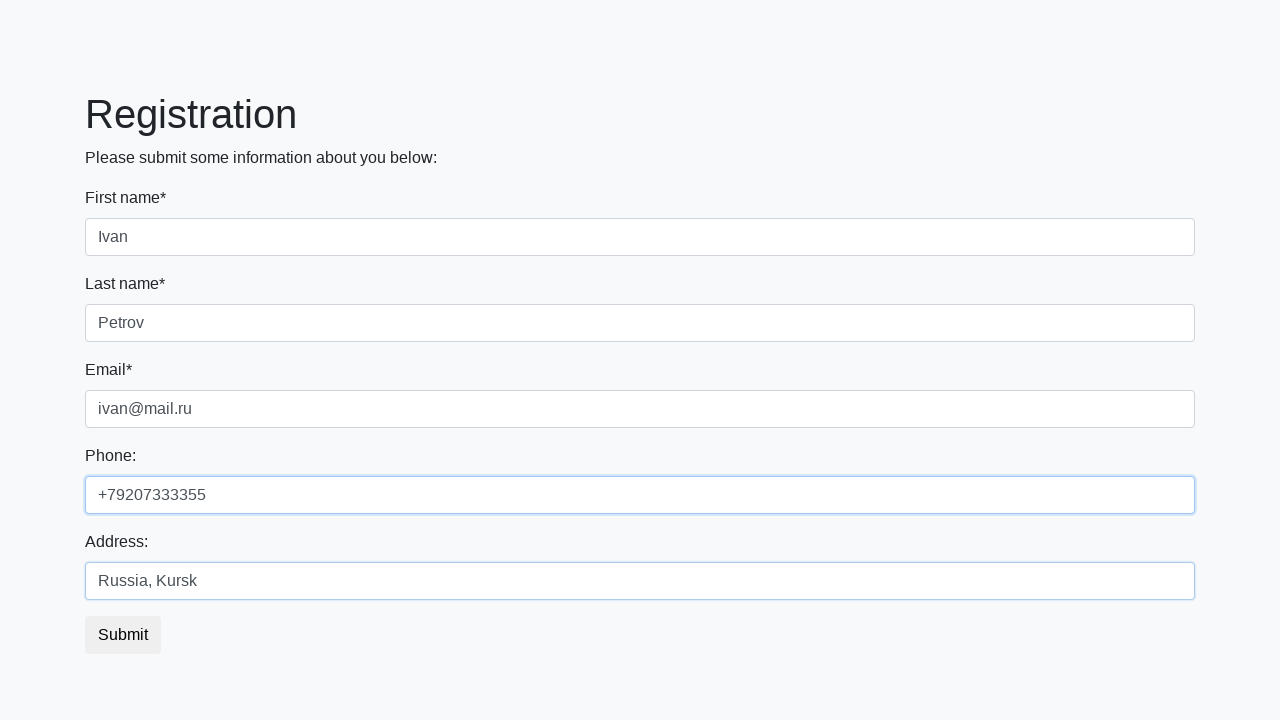

Clicked submit button to register at (123, 635) on button.btn
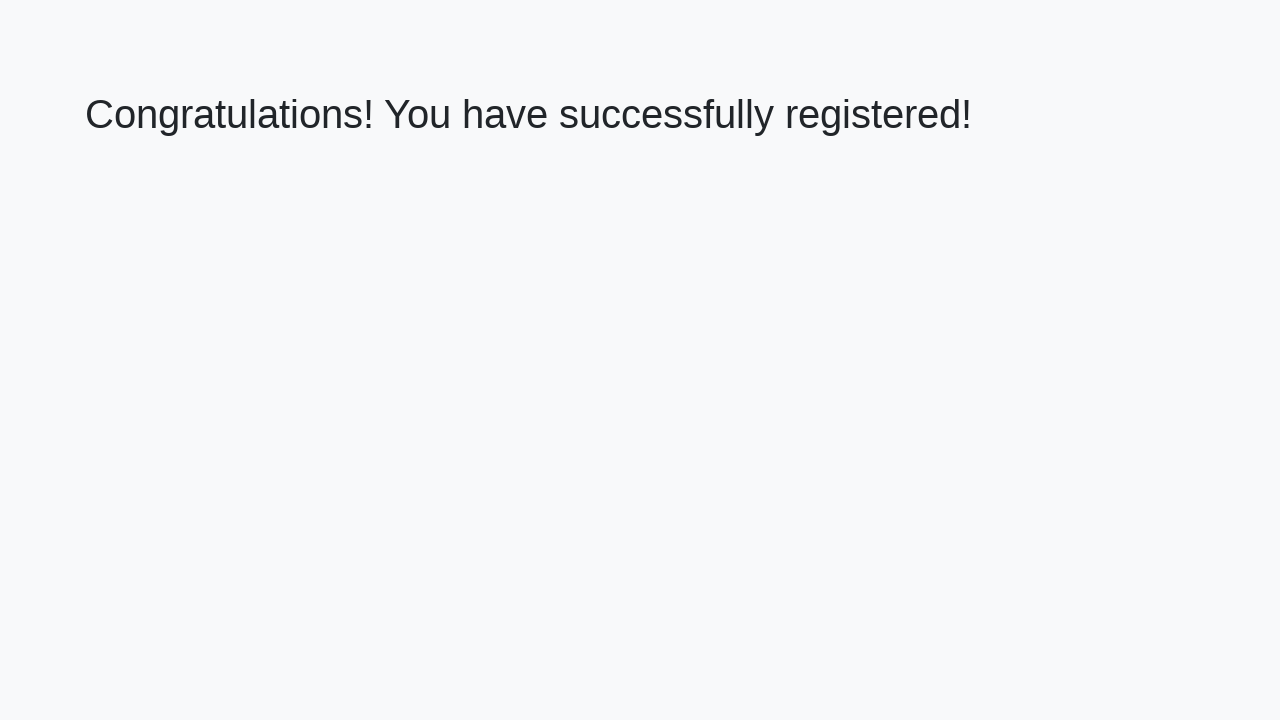

Success message appeared on page
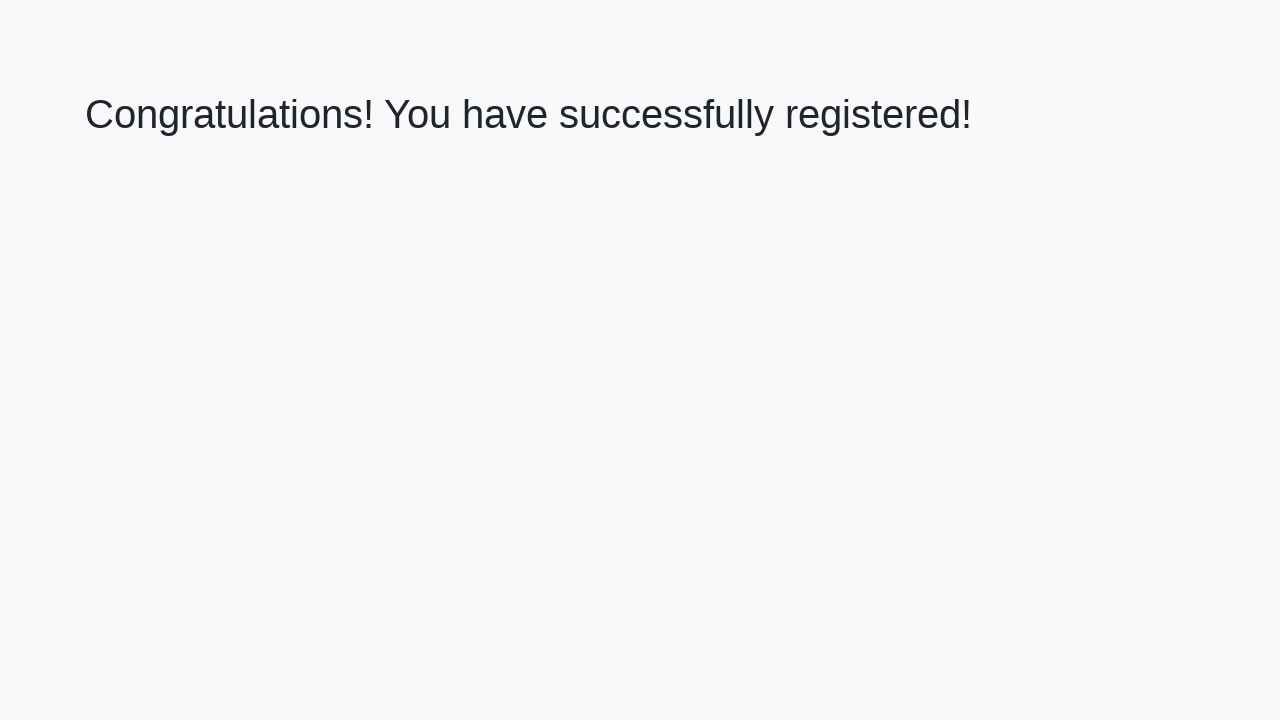

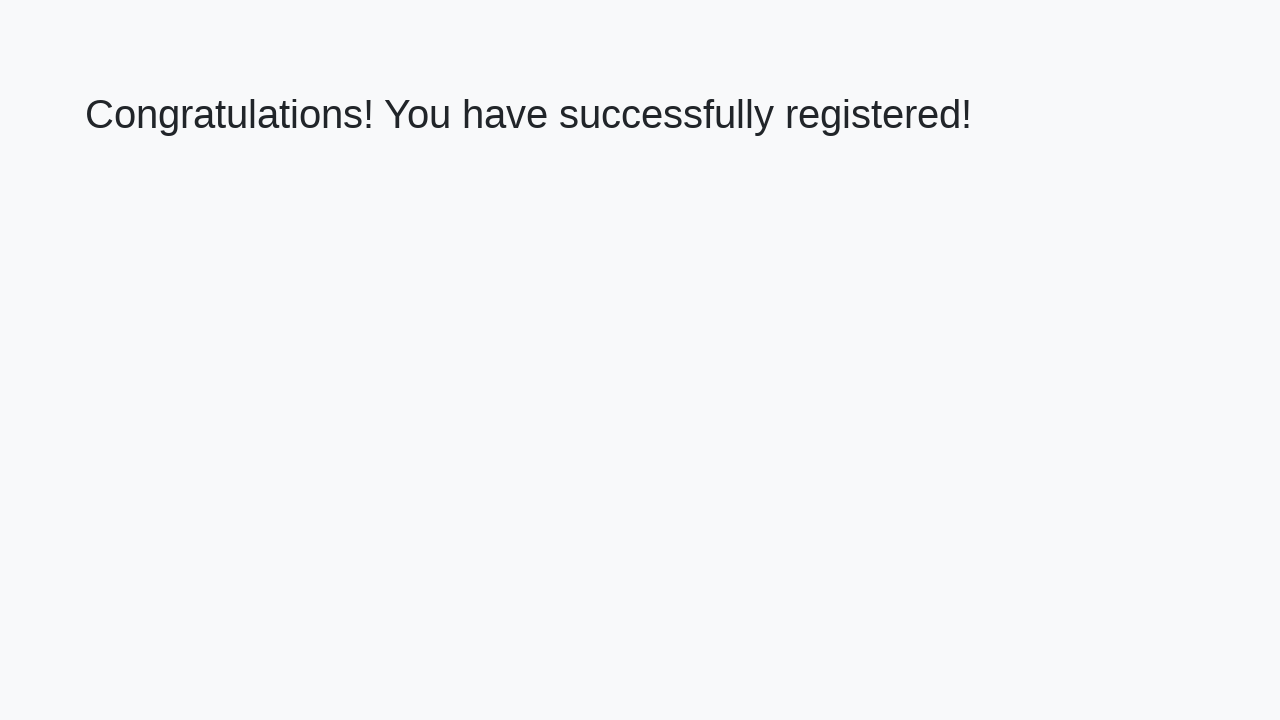